Tests adding todo items to the list by creating two todos and verifying they appear in the list

Starting URL: https://demo.playwright.dev/todomvc

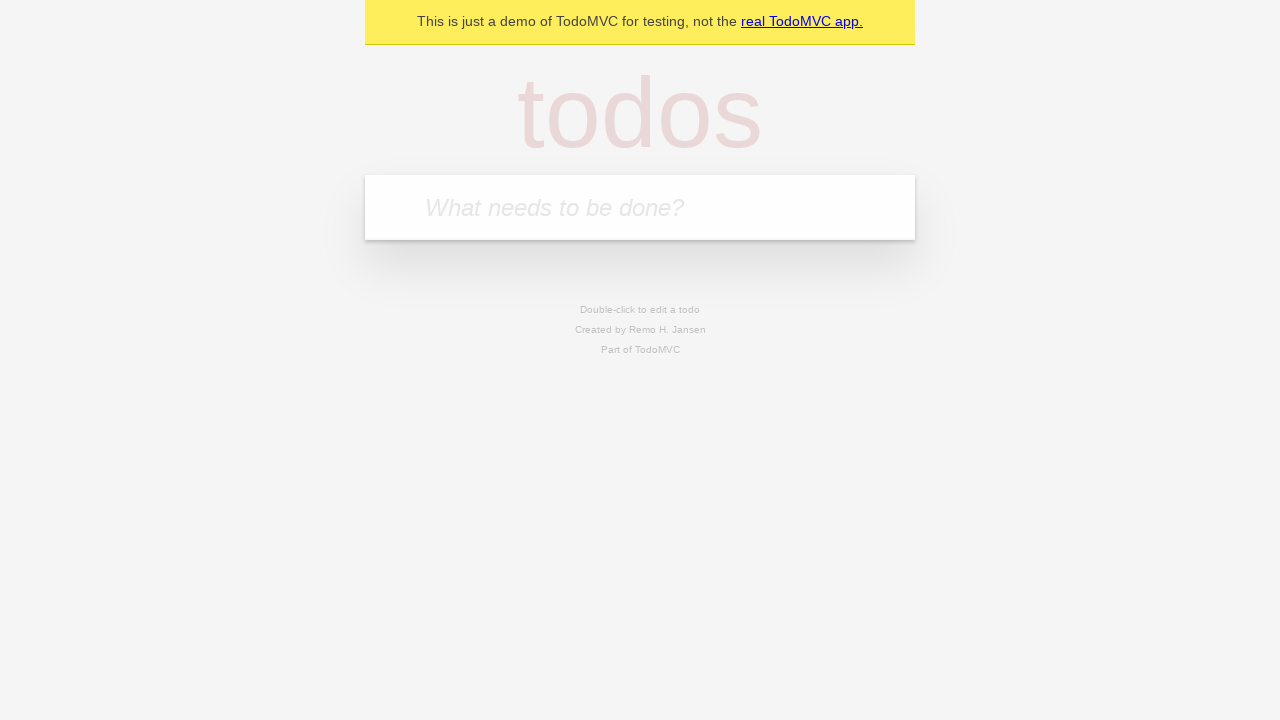

Located the todo input field with placeholder 'What needs to be done?'
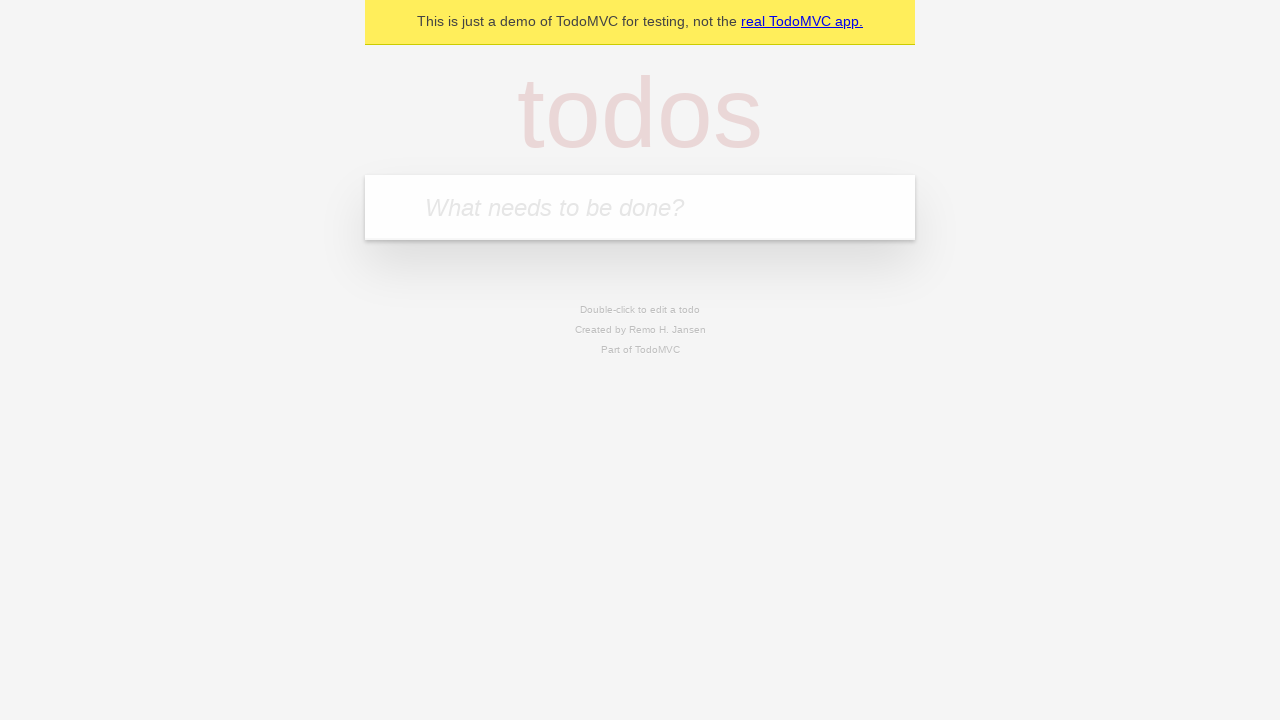

Filled first todo item with 'buy some cheese' on internal:attr=[placeholder="What needs to be done?"i]
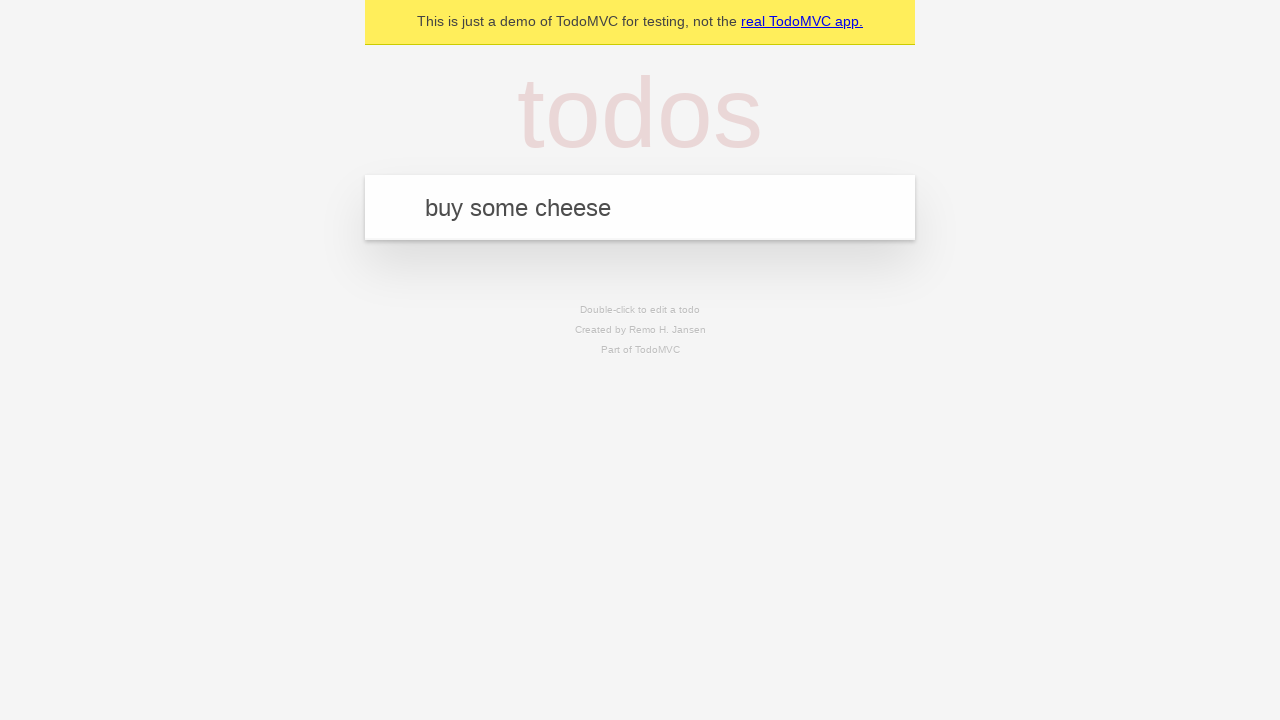

Pressed Enter to create first todo item on internal:attr=[placeholder="What needs to be done?"i]
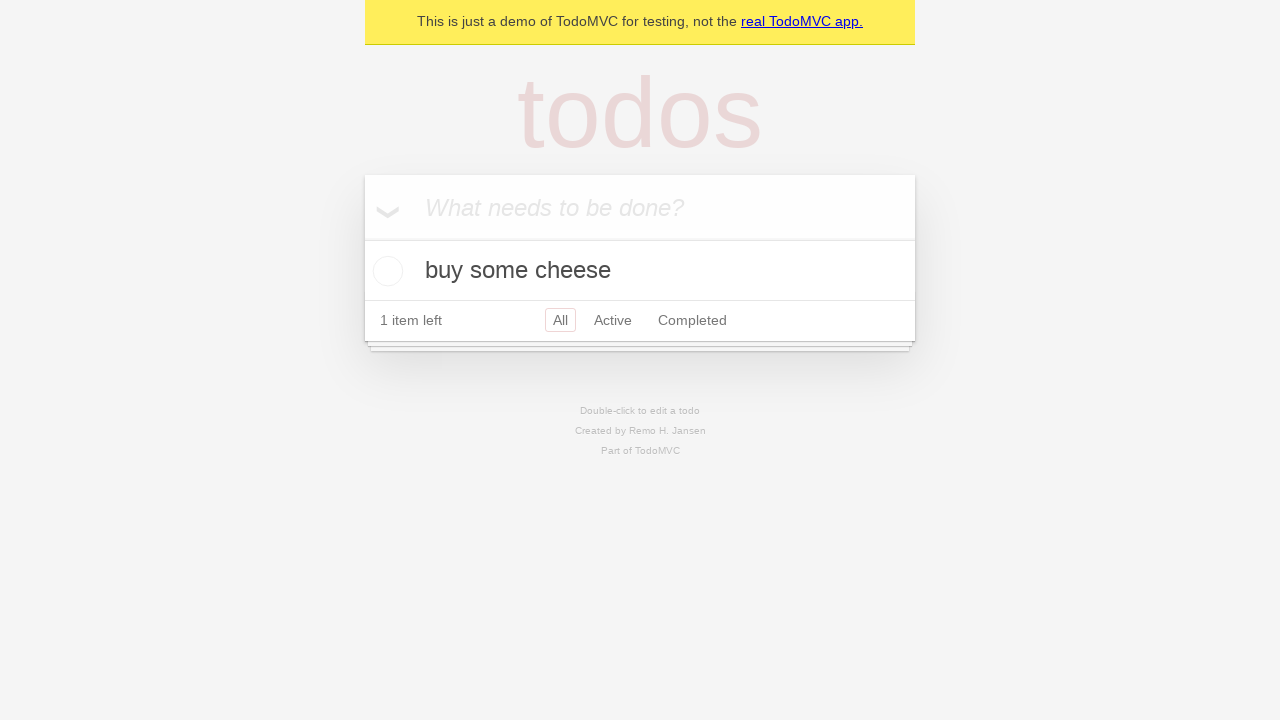

First todo item appeared in the list
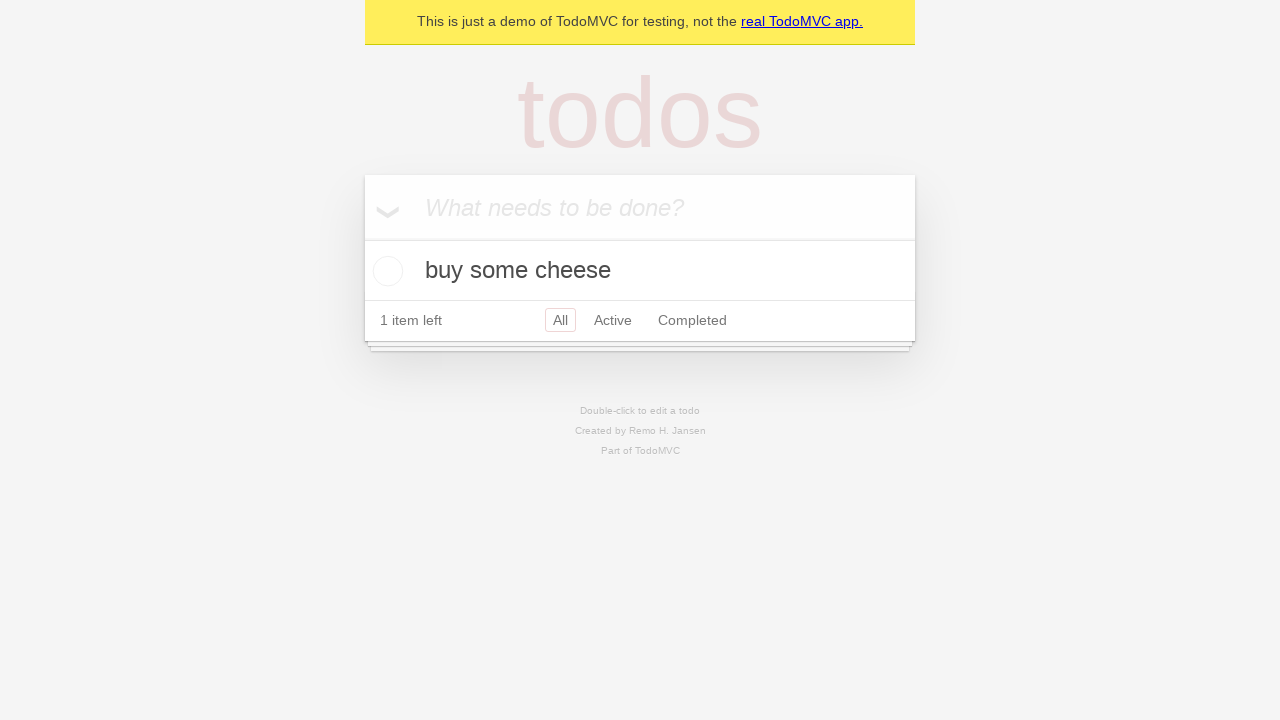

Filled second todo item with 'feed the cat' on internal:attr=[placeholder="What needs to be done?"i]
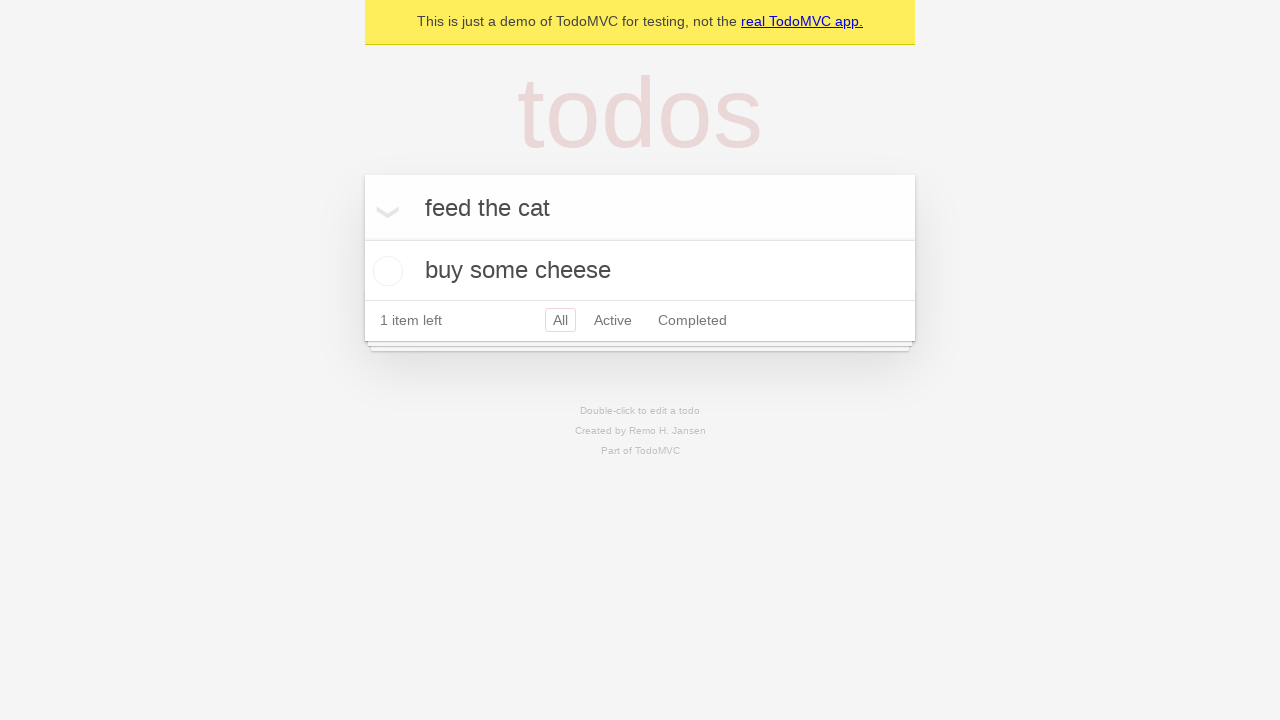

Pressed Enter to create second todo item on internal:attr=[placeholder="What needs to be done?"i]
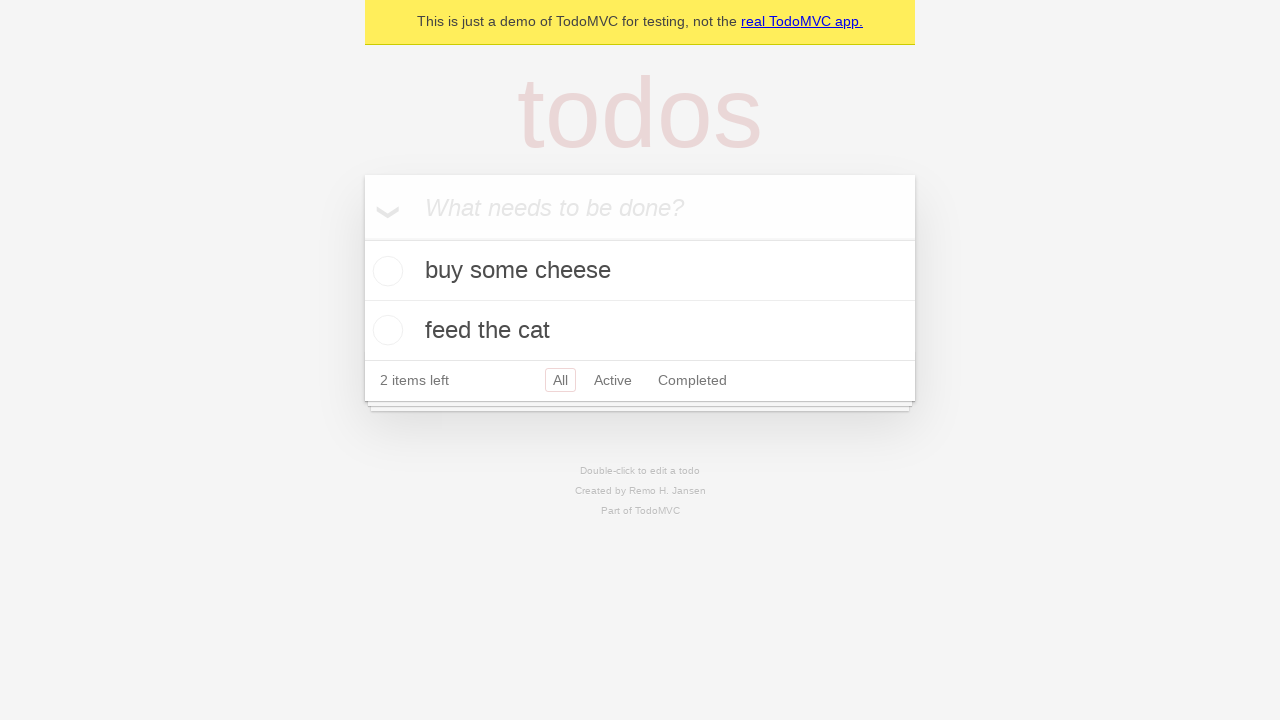

Second todo item appeared in the list
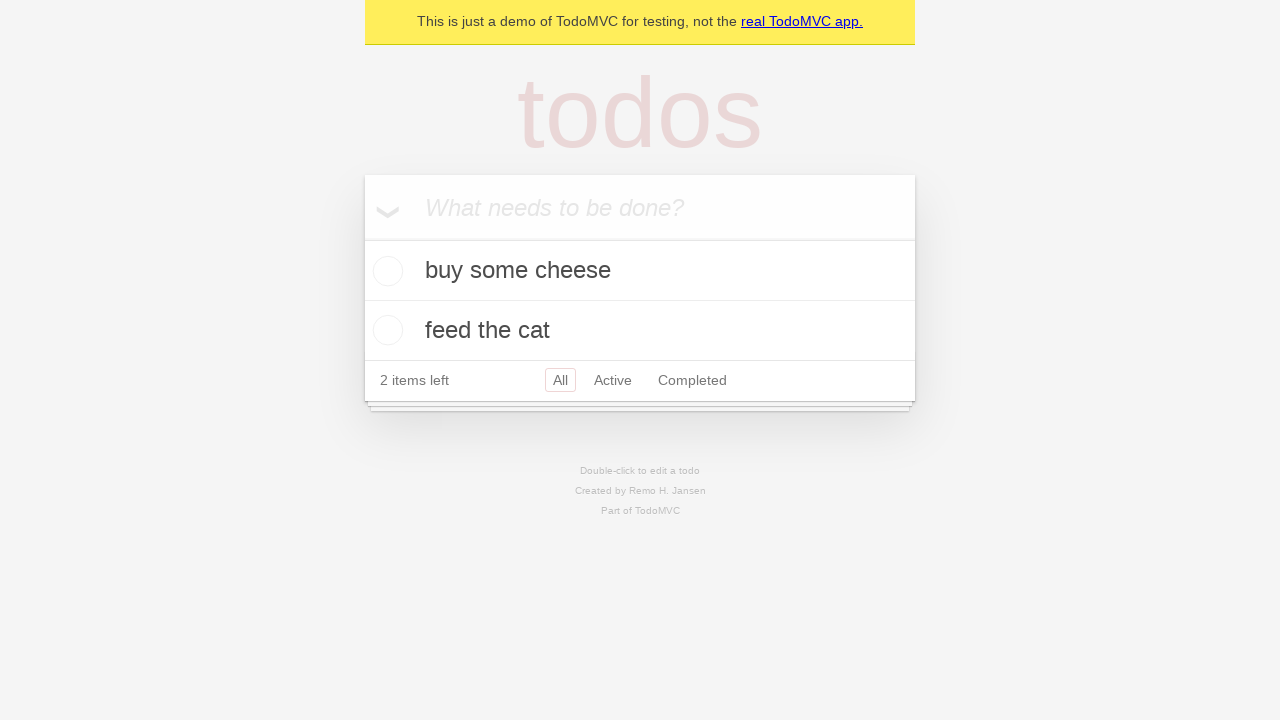

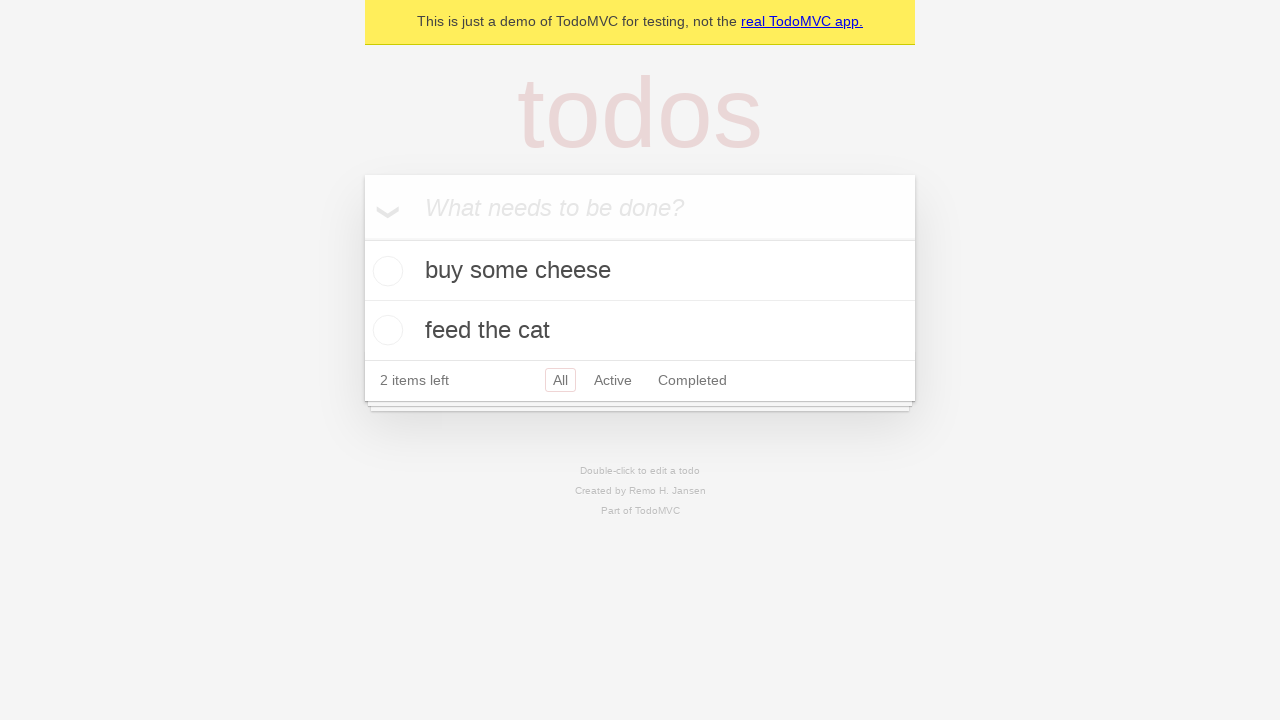